Tests drag and drop functionality on jQueryUI's droppable demo by switching to an iframe and dragging a source element onto a target drop zone

Starting URL: https://jqueryui.com/droppable/

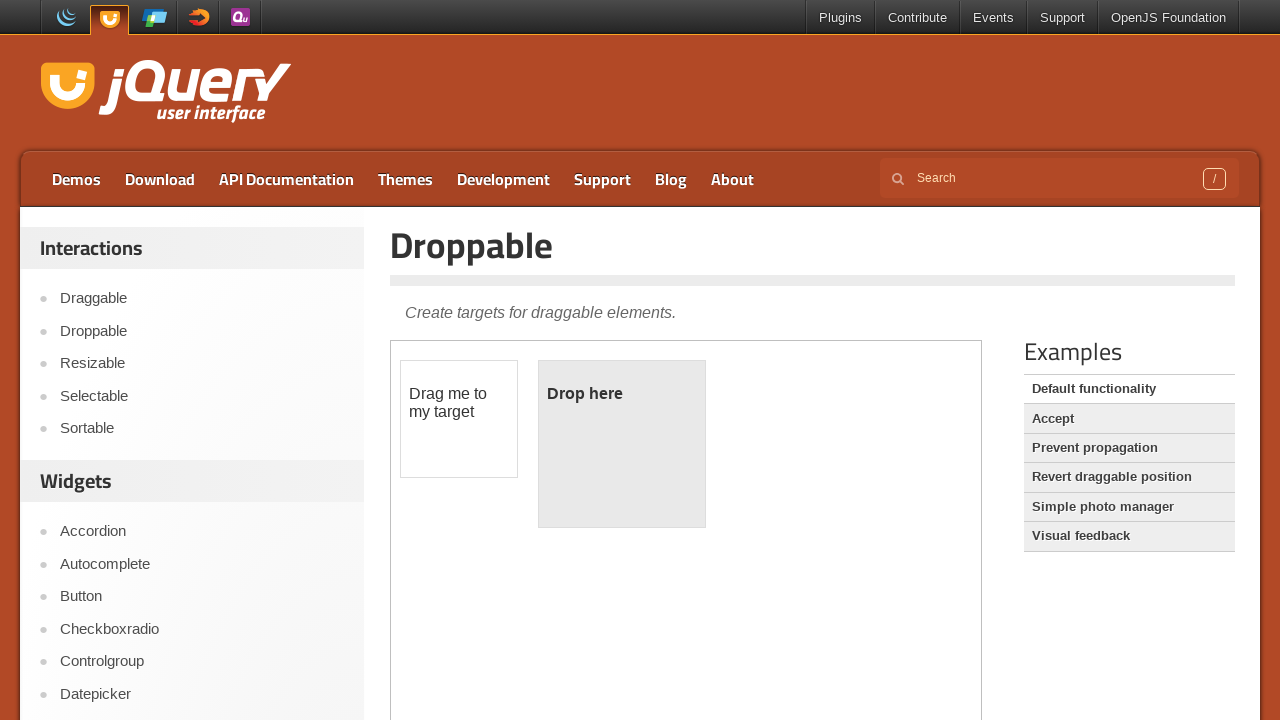

Navigated to jQueryUI droppable demo page
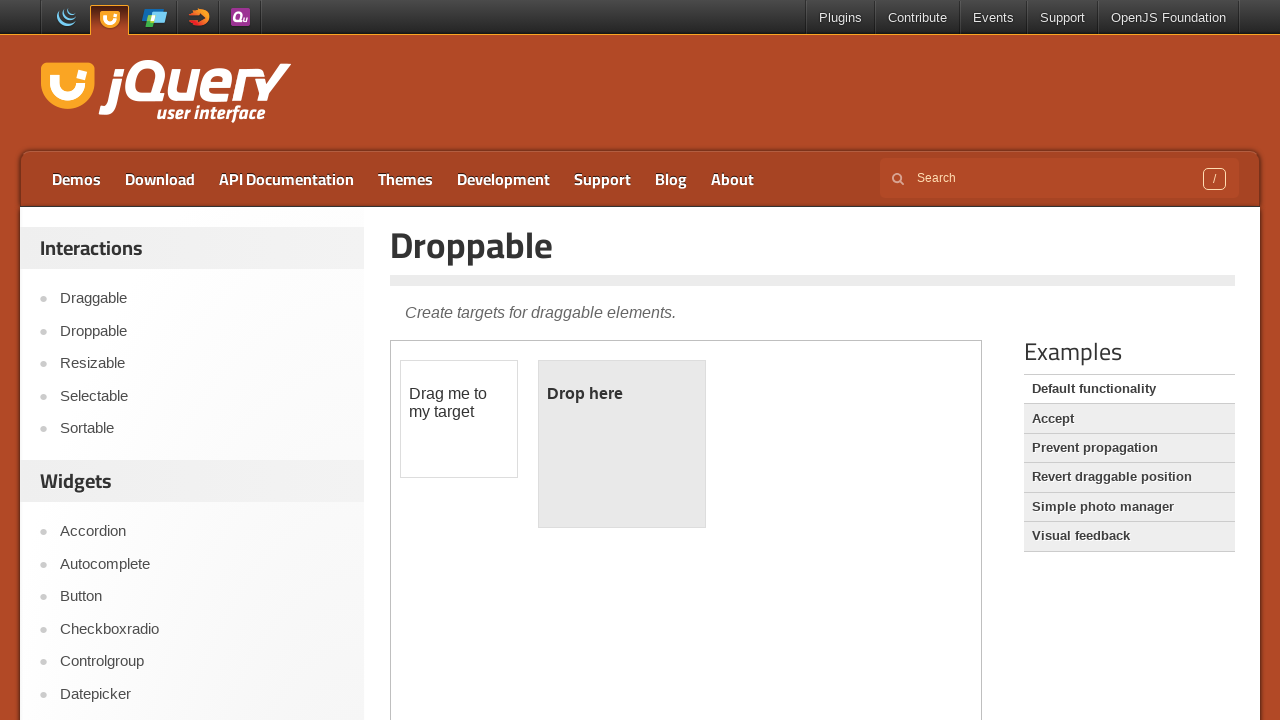

Located the demo iframe
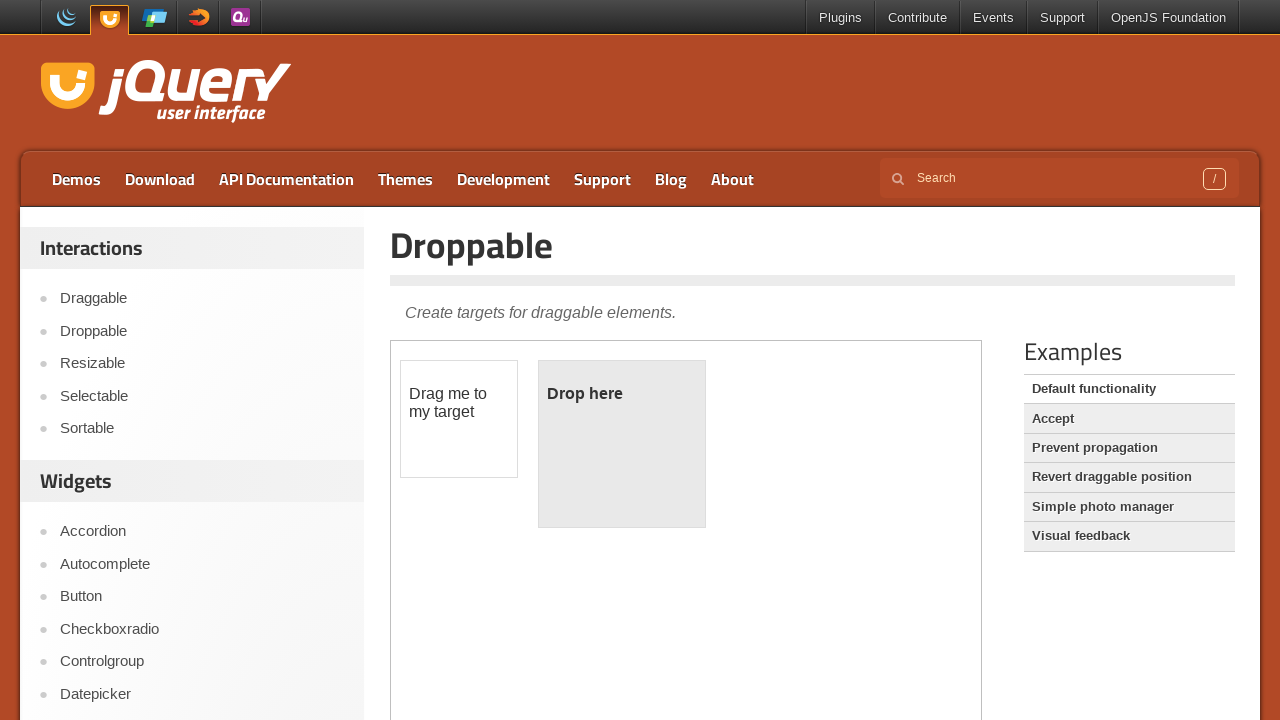

Located the draggable source element
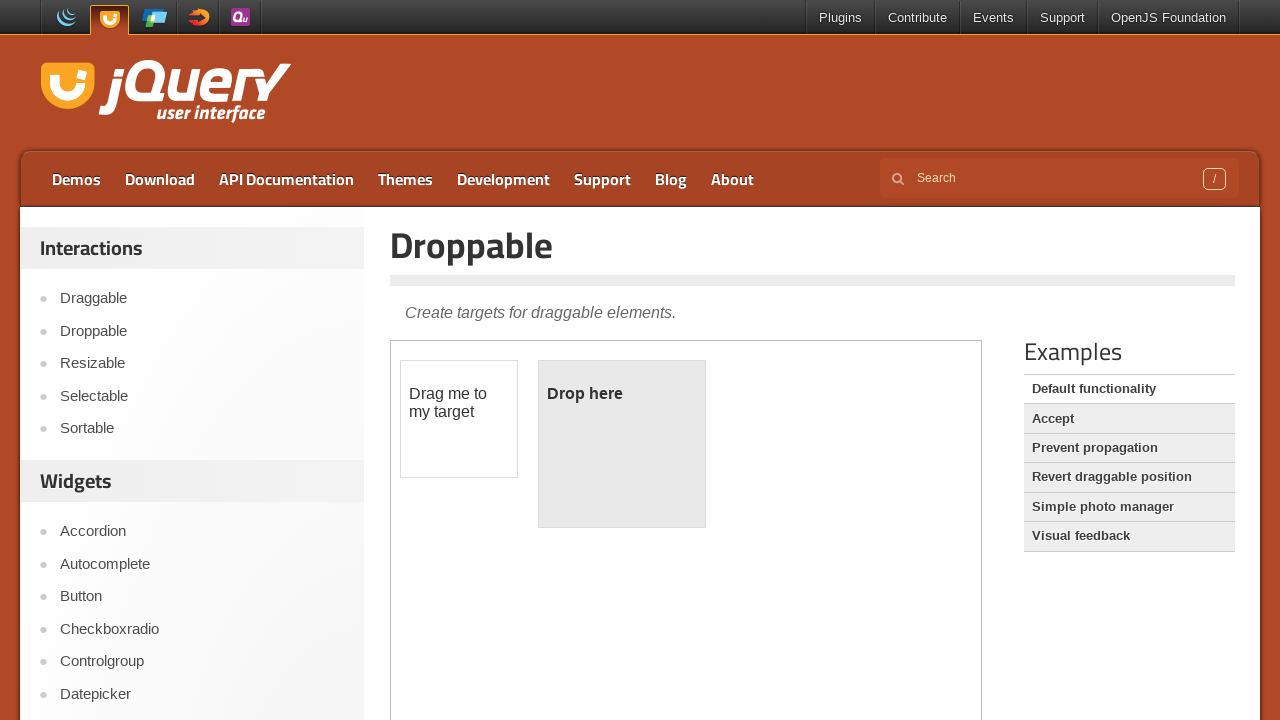

Located the droppable target element
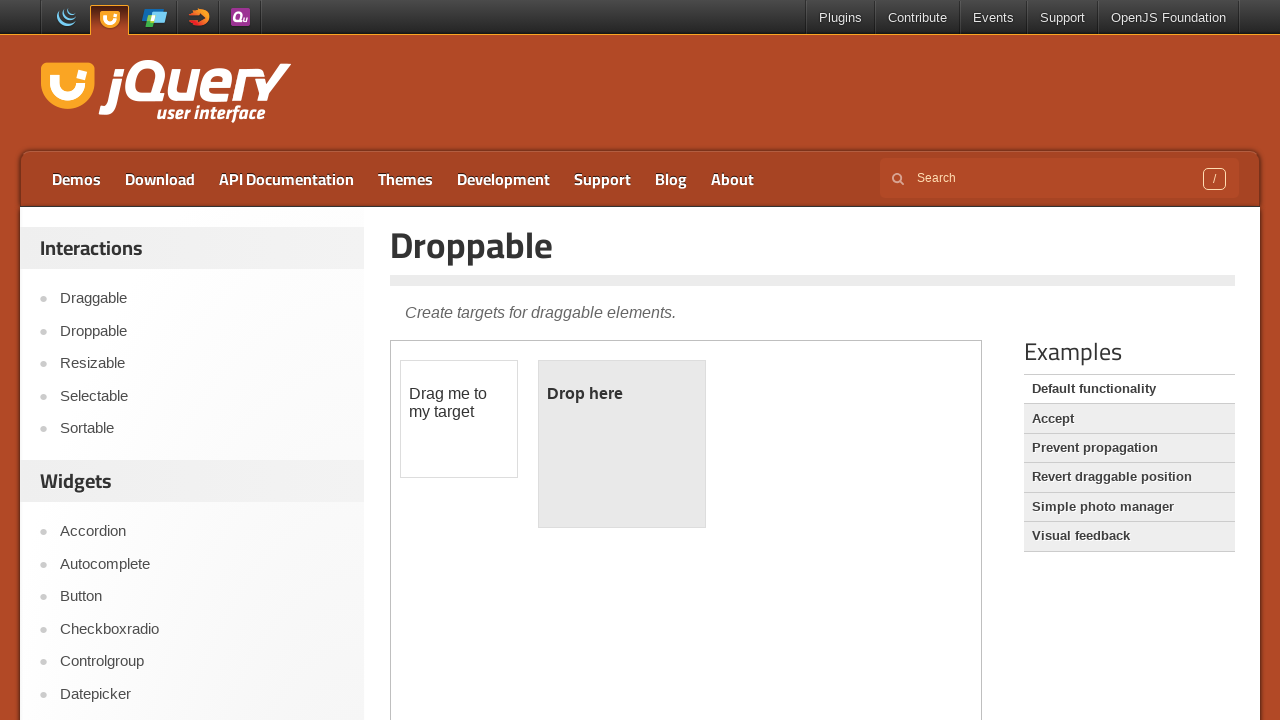

Dragged source element onto the drop zone target at (622, 444)
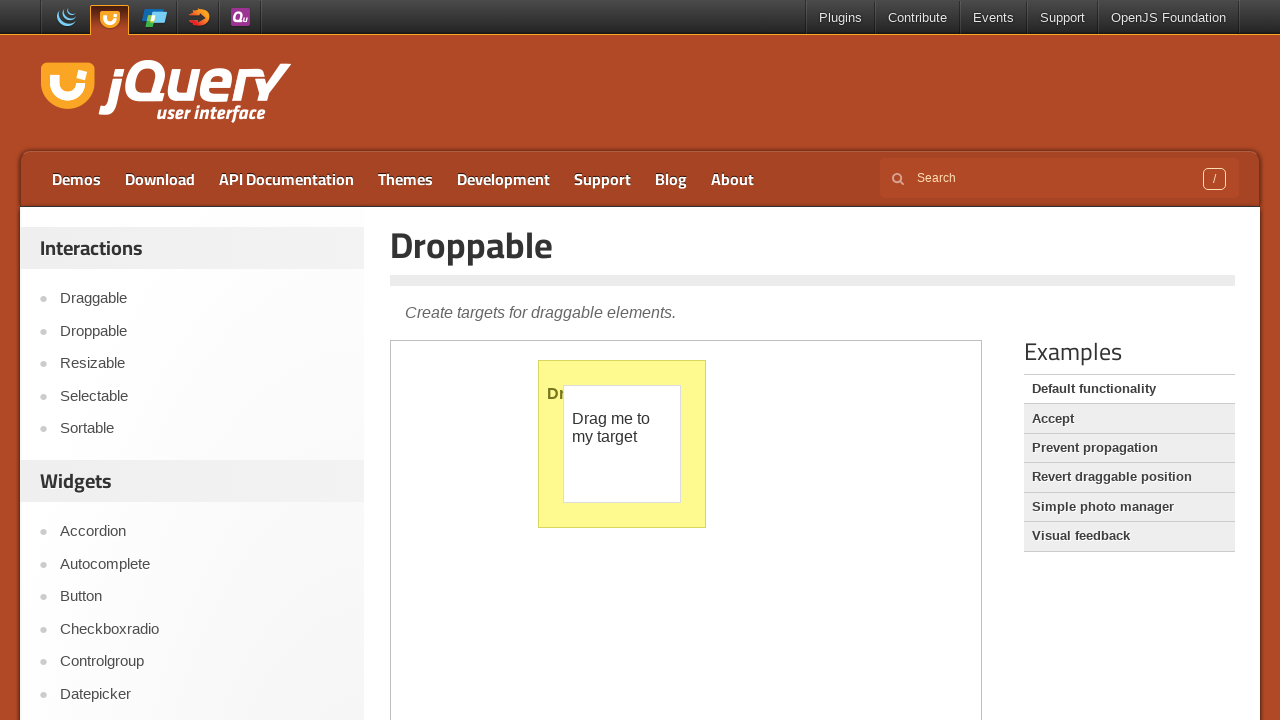

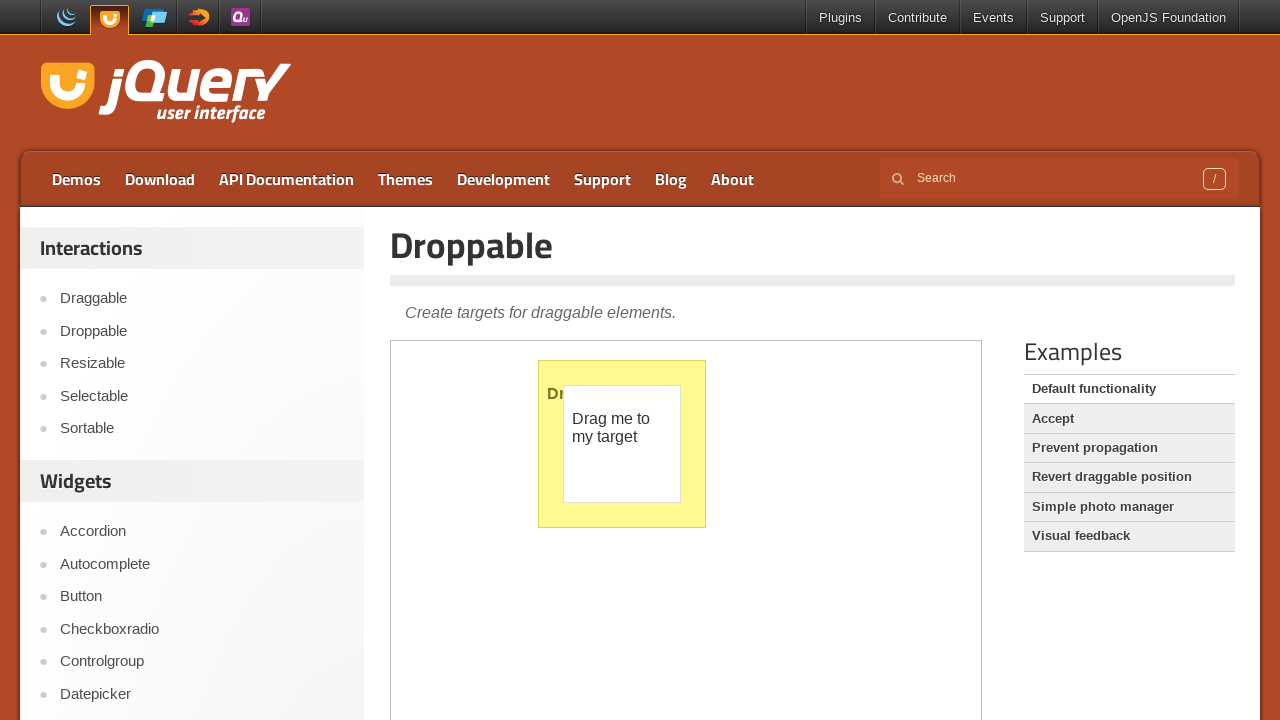